Tests checkbox selection by iterating through all checkboxes, clicking to select and deselect each one, then specifically selecting Option 3

Starting URL: https://kristinek.github.io/site/examples/actions

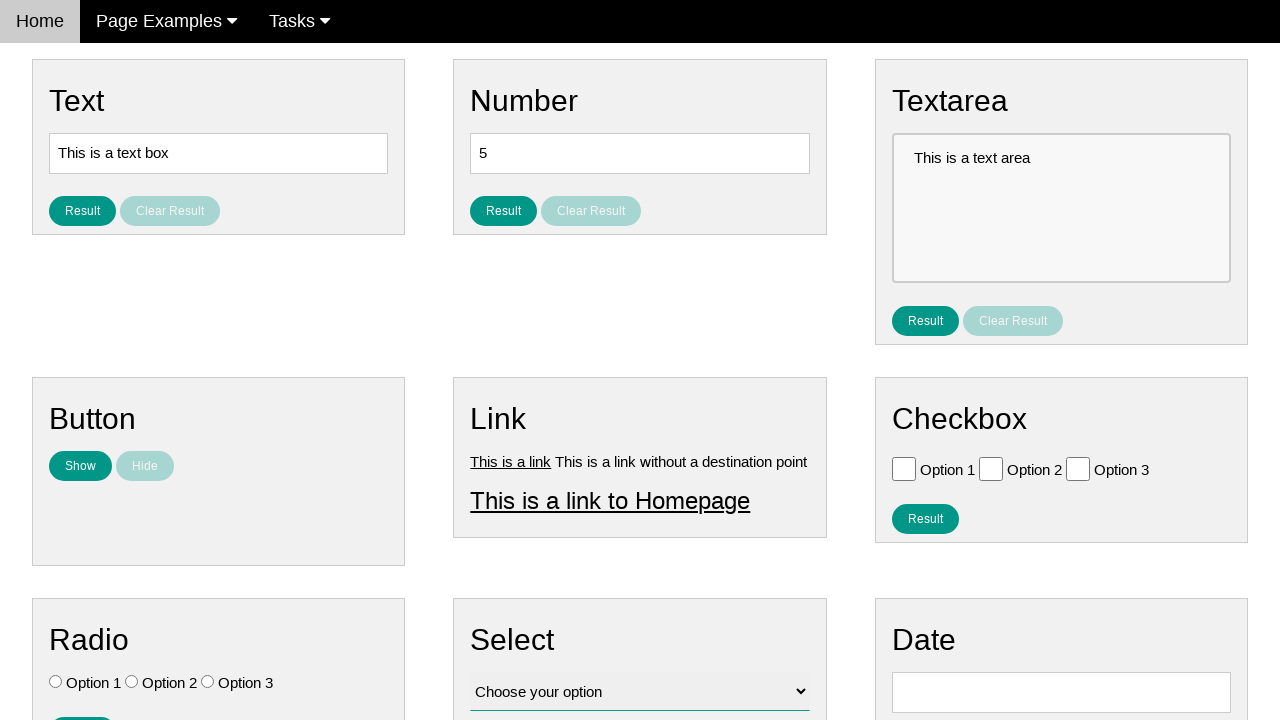

Navigated to checkbox selection test page
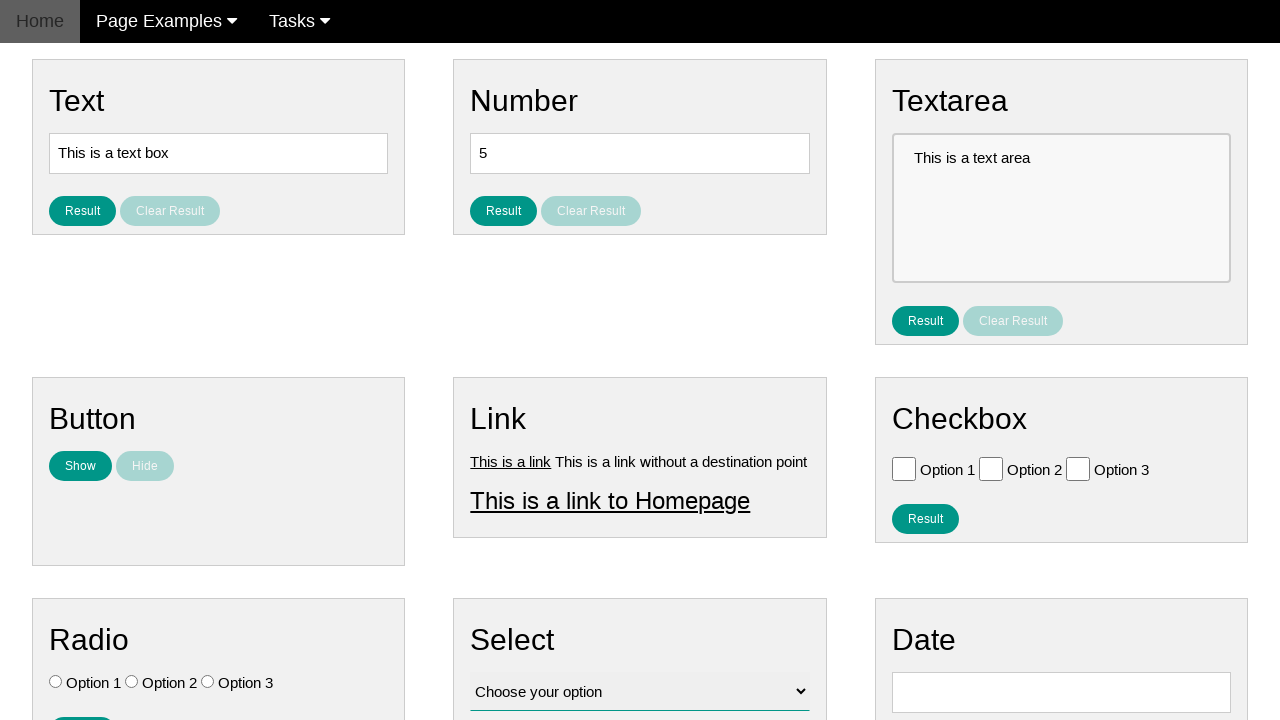

Located all checkboxes on the page
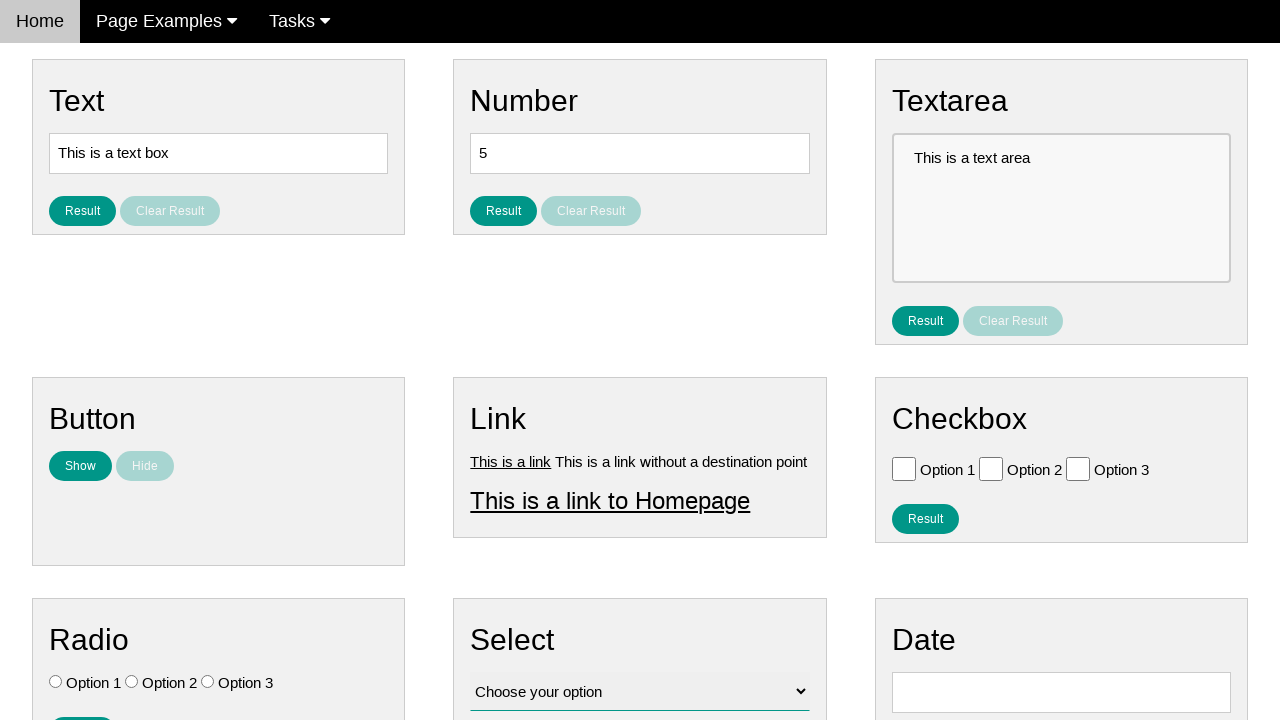

Found 3 checkboxes total
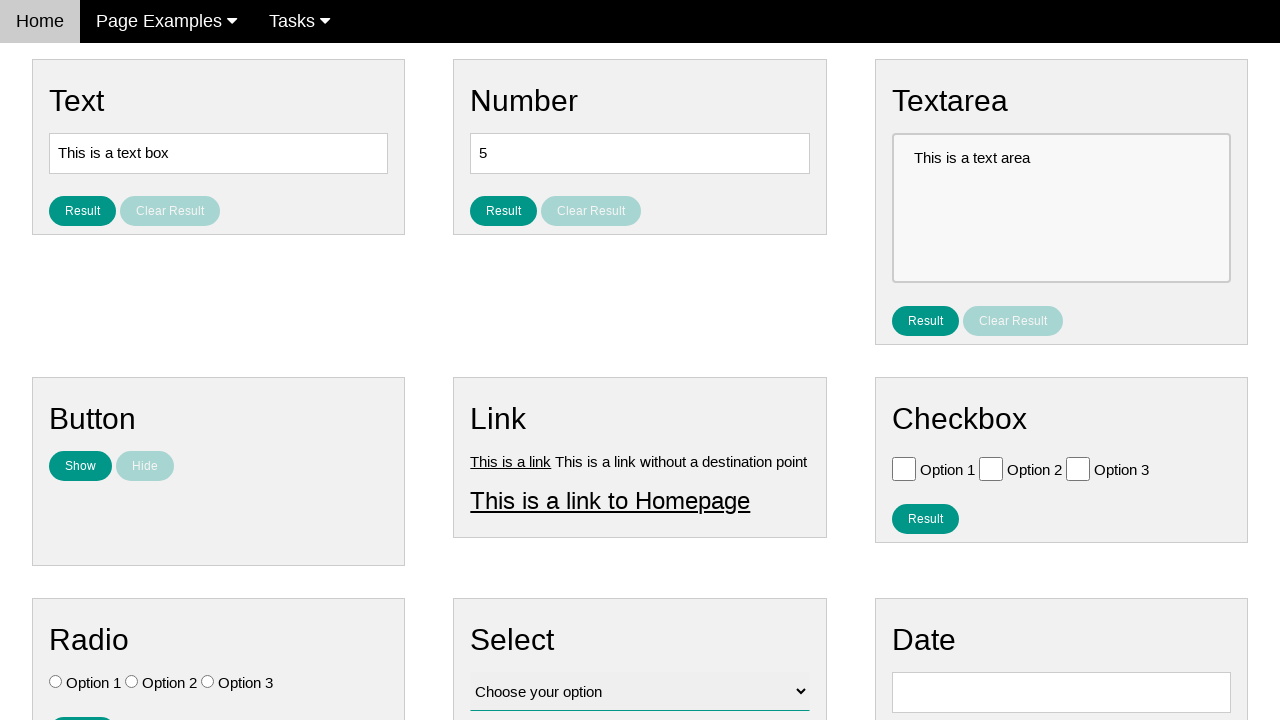

Clicked checkbox 1 to select it at (904, 468) on .w3-check[type='checkbox'] >> nth=0
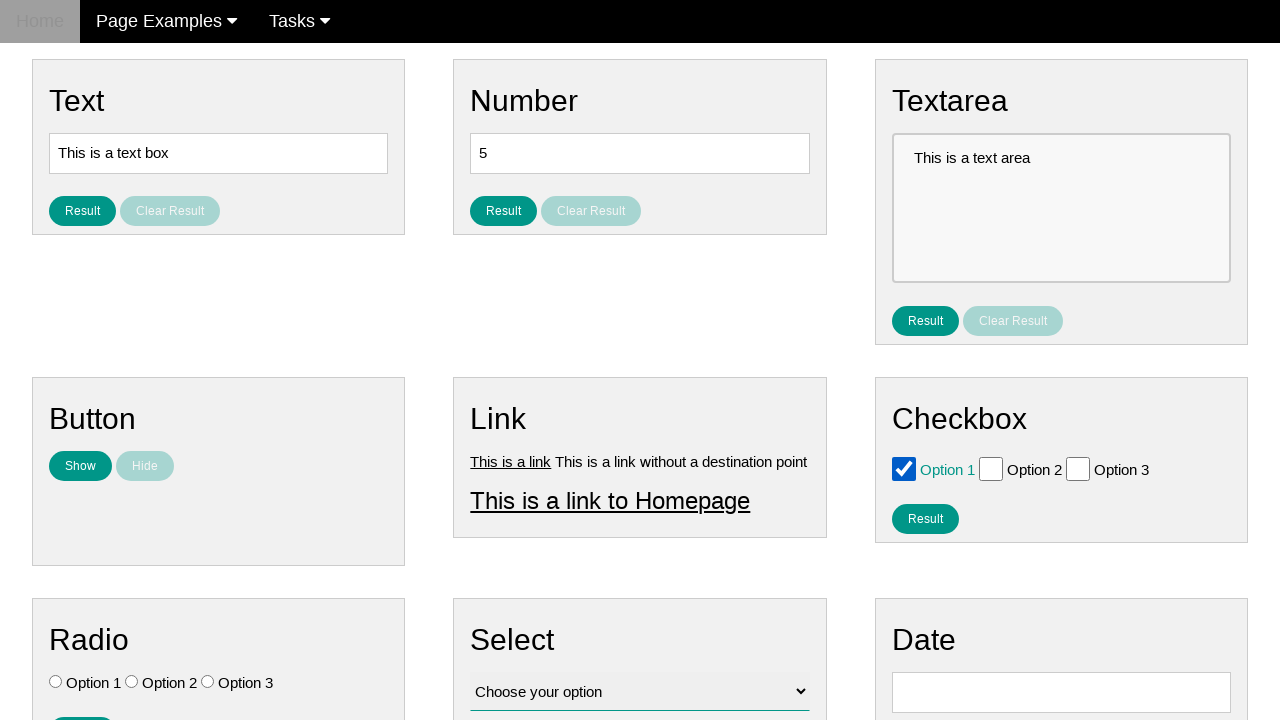

Clicked checkbox 1 to deselect it at (904, 468) on .w3-check[type='checkbox'] >> nth=0
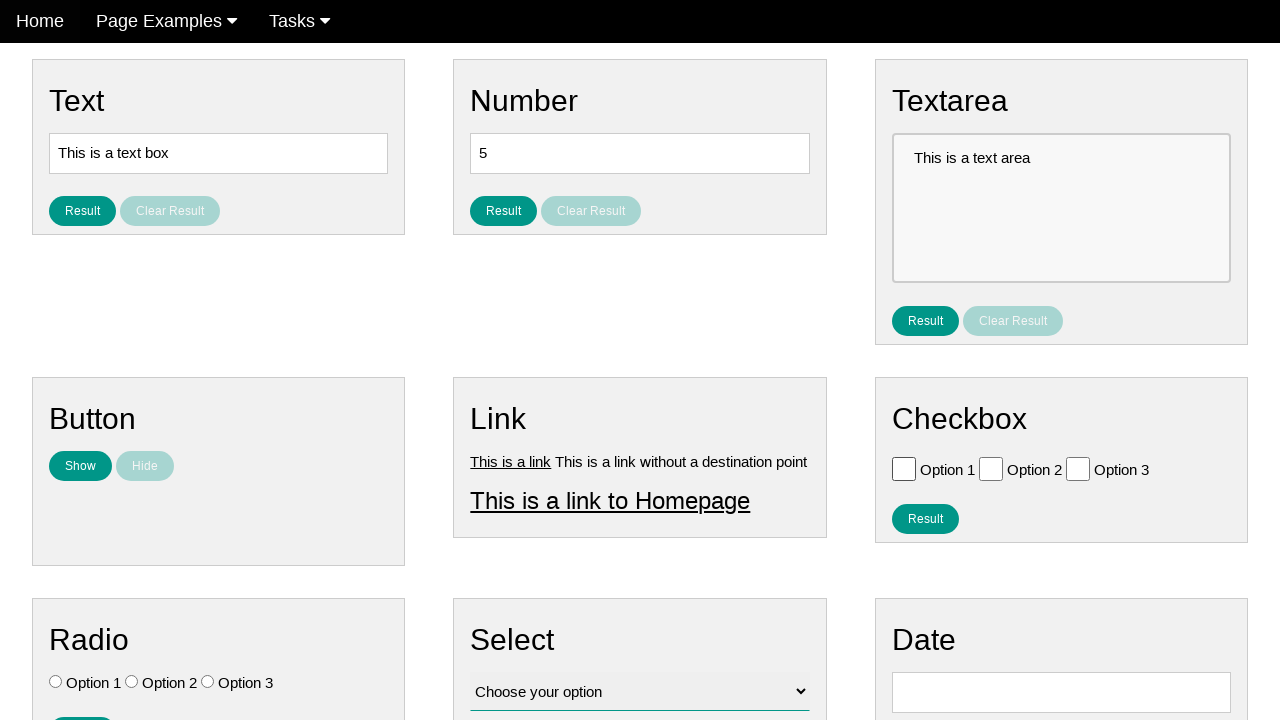

Clicked checkbox 2 to select it at (991, 468) on .w3-check[type='checkbox'] >> nth=1
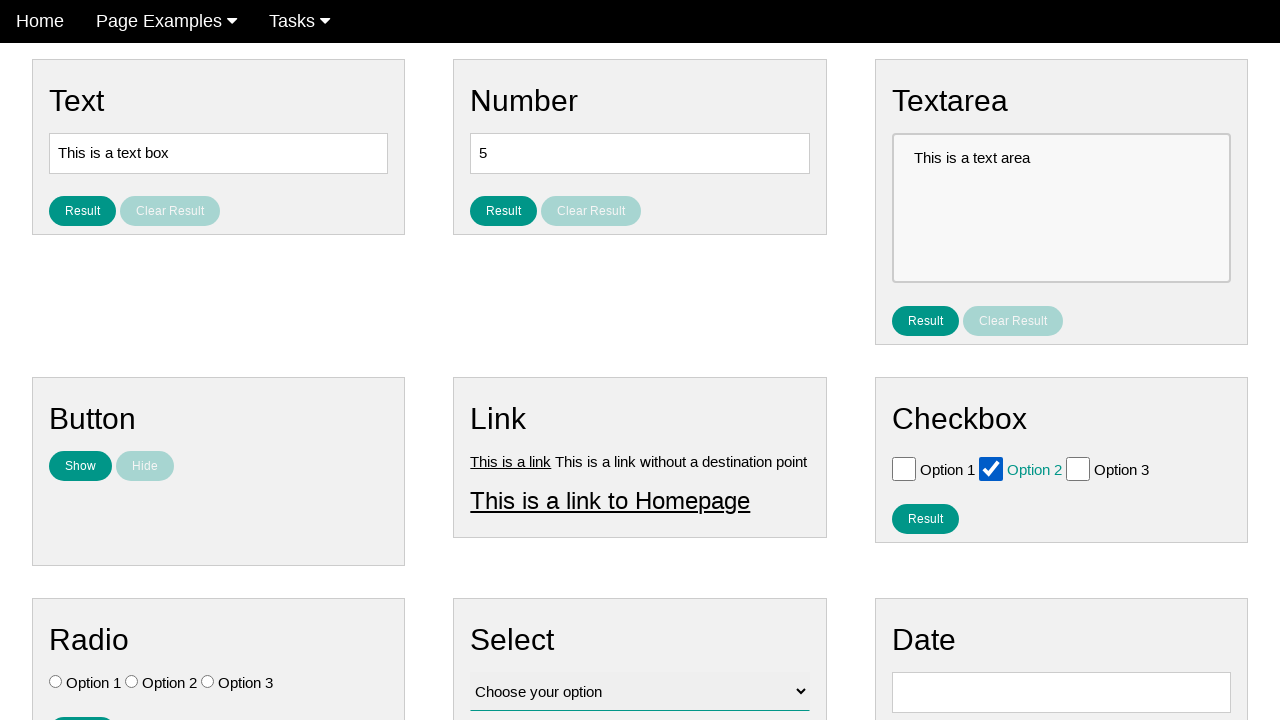

Clicked checkbox 2 to deselect it at (991, 468) on .w3-check[type='checkbox'] >> nth=1
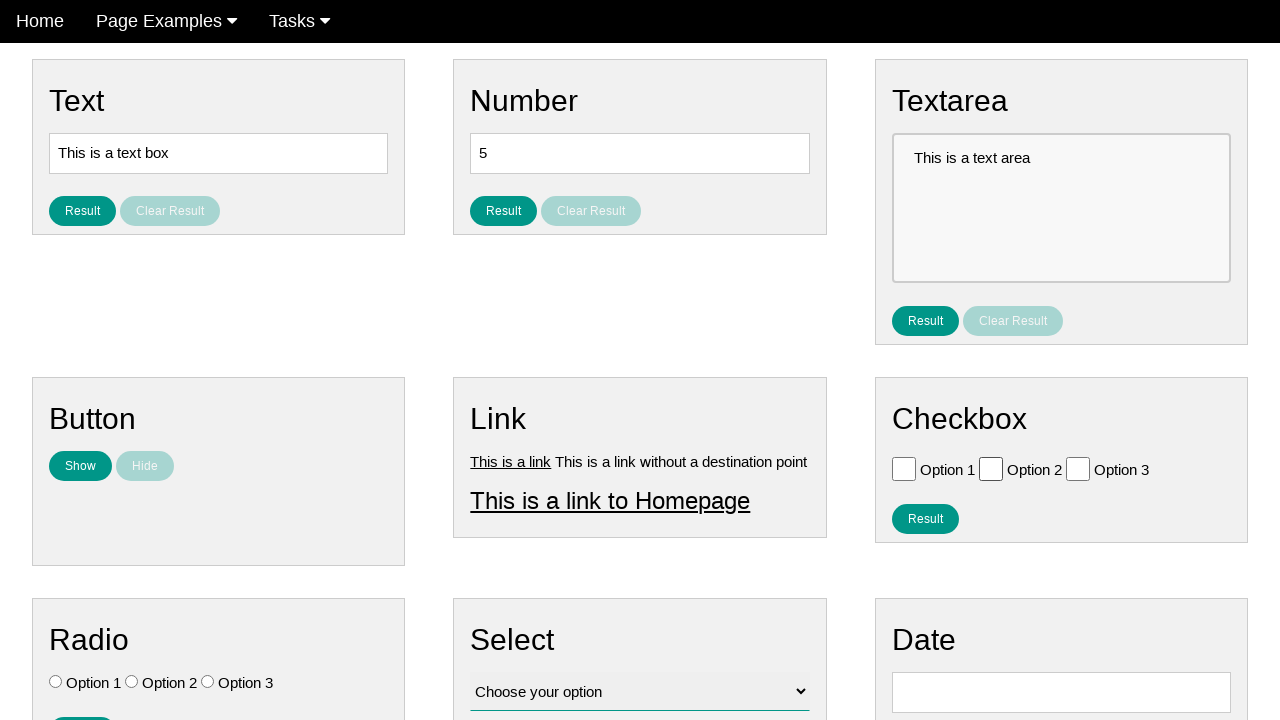

Clicked checkbox 3 to select it at (1078, 468) on .w3-check[type='checkbox'] >> nth=2
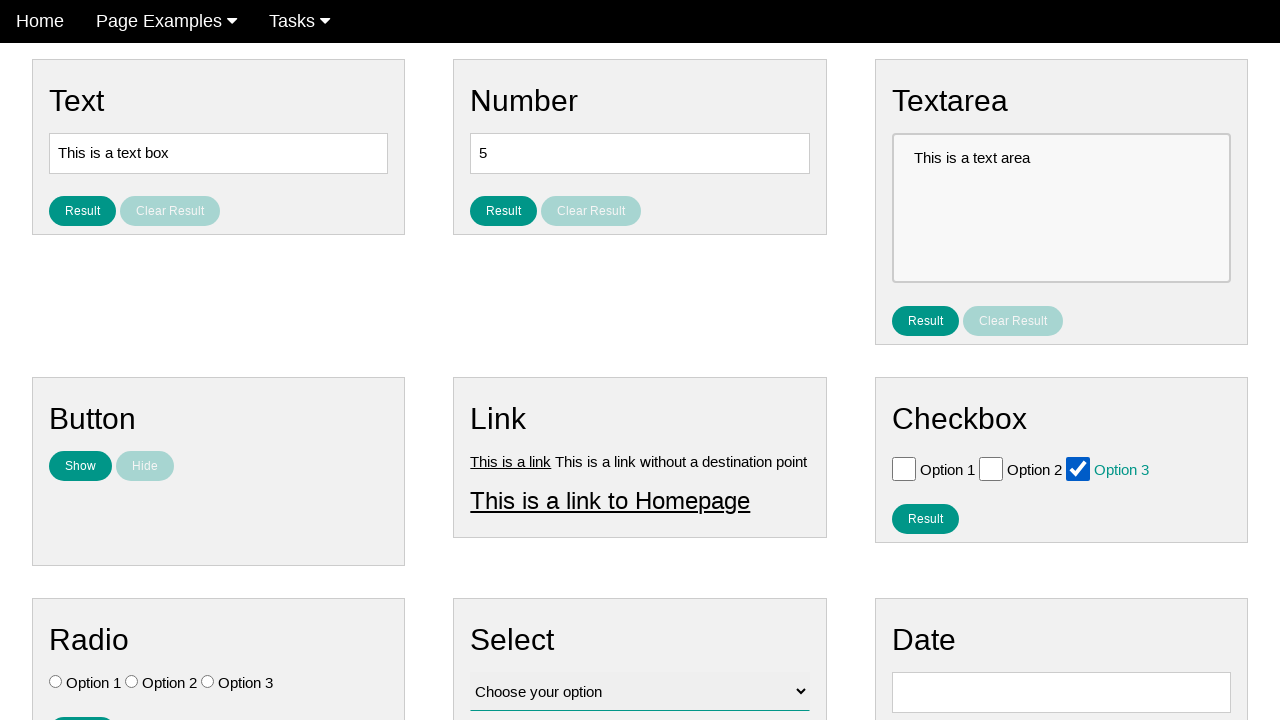

Clicked checkbox 3 to deselect it at (1078, 468) on .w3-check[type='checkbox'] >> nth=2
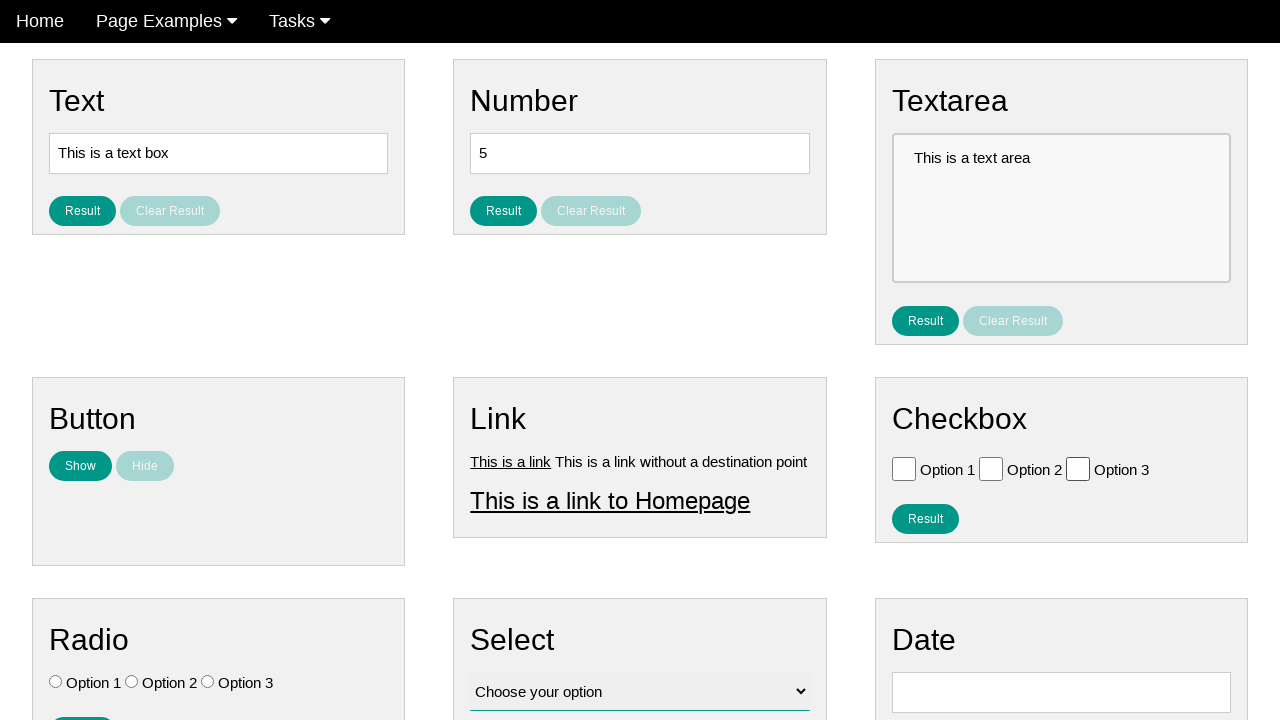

Clicked Option 3 checkbox to select it specifically at (1078, 468) on .w3-check[value='Option 3'][type='checkbox']
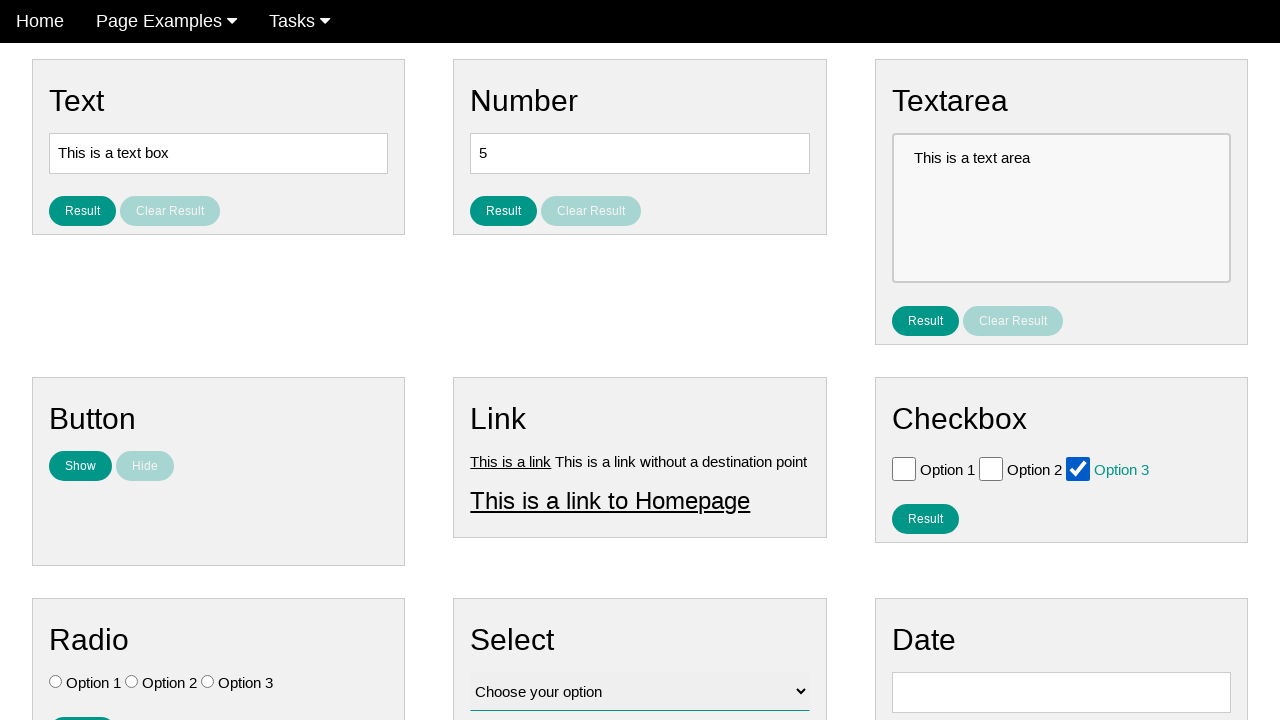

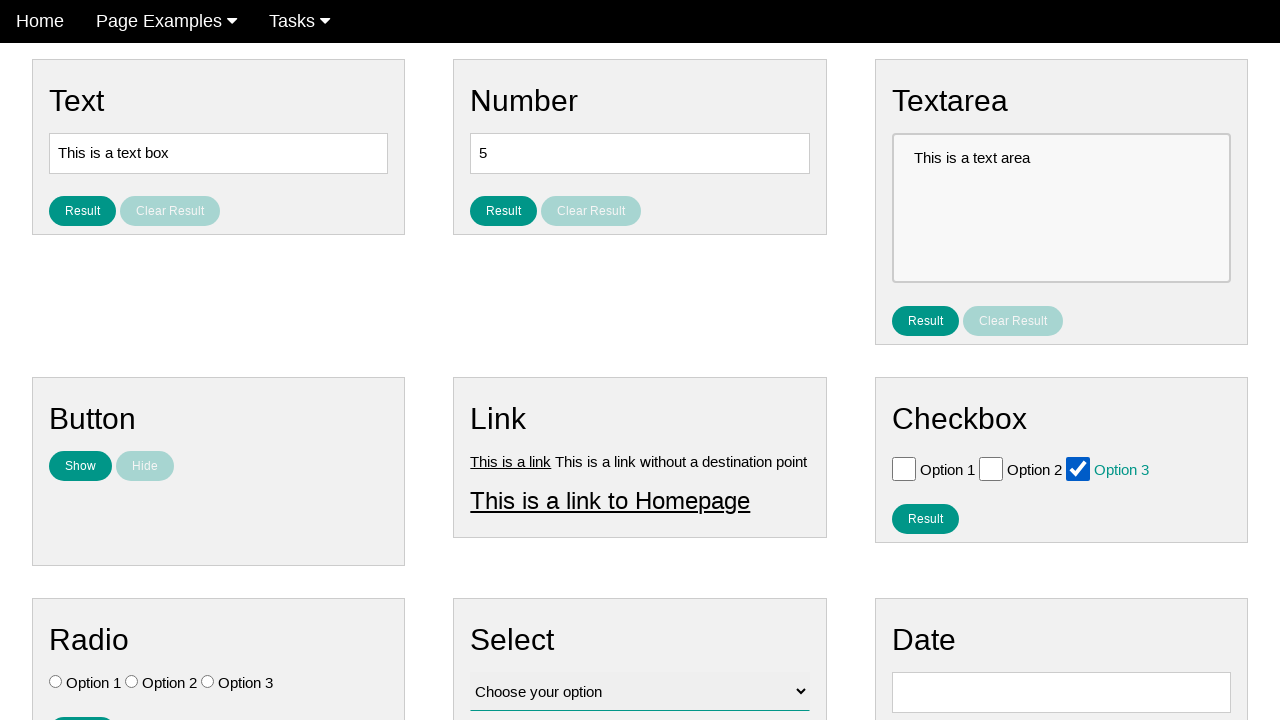